Tests opening a new browser window by navigating to a page, opening a new window, navigating to another page in that window, and verifying there are now 2 window handles.

Starting URL: https://the-internet.herokuapp.com/windows

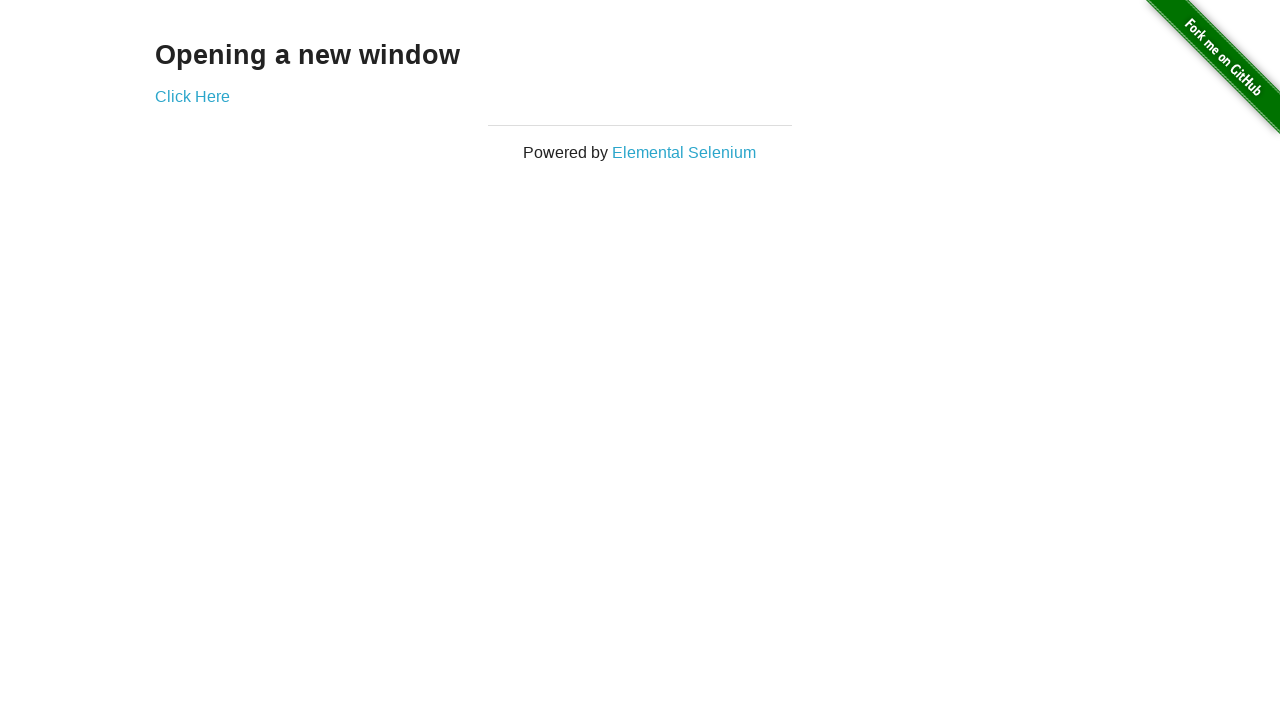

Opened a new browser window/page in the same context
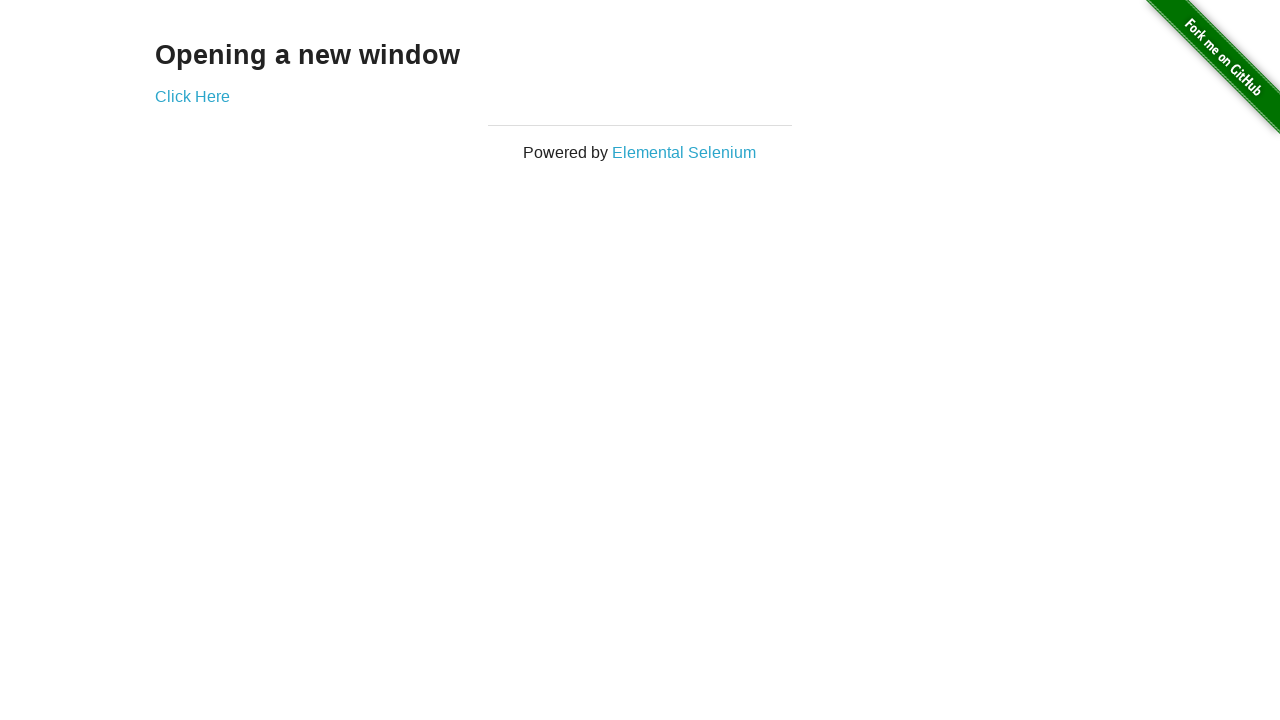

Navigated new window to https://the-internet.herokuapp.com/typos
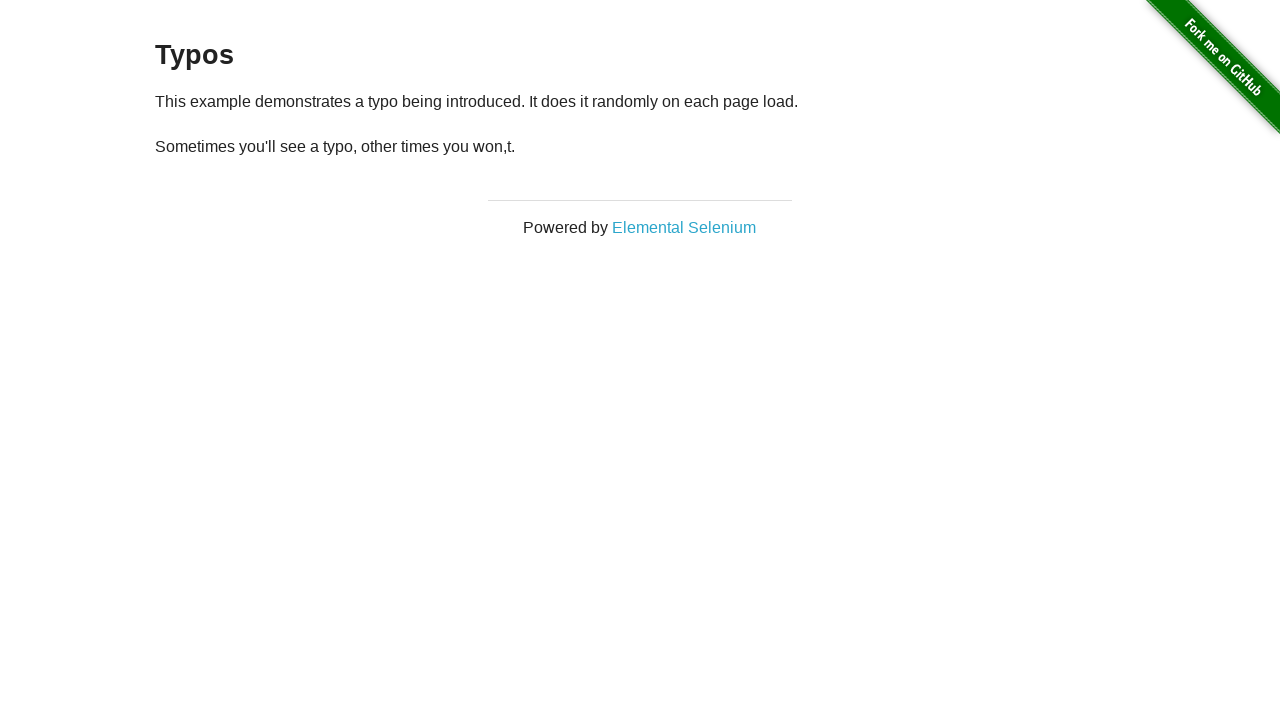

Verified that 2 window handles are now open
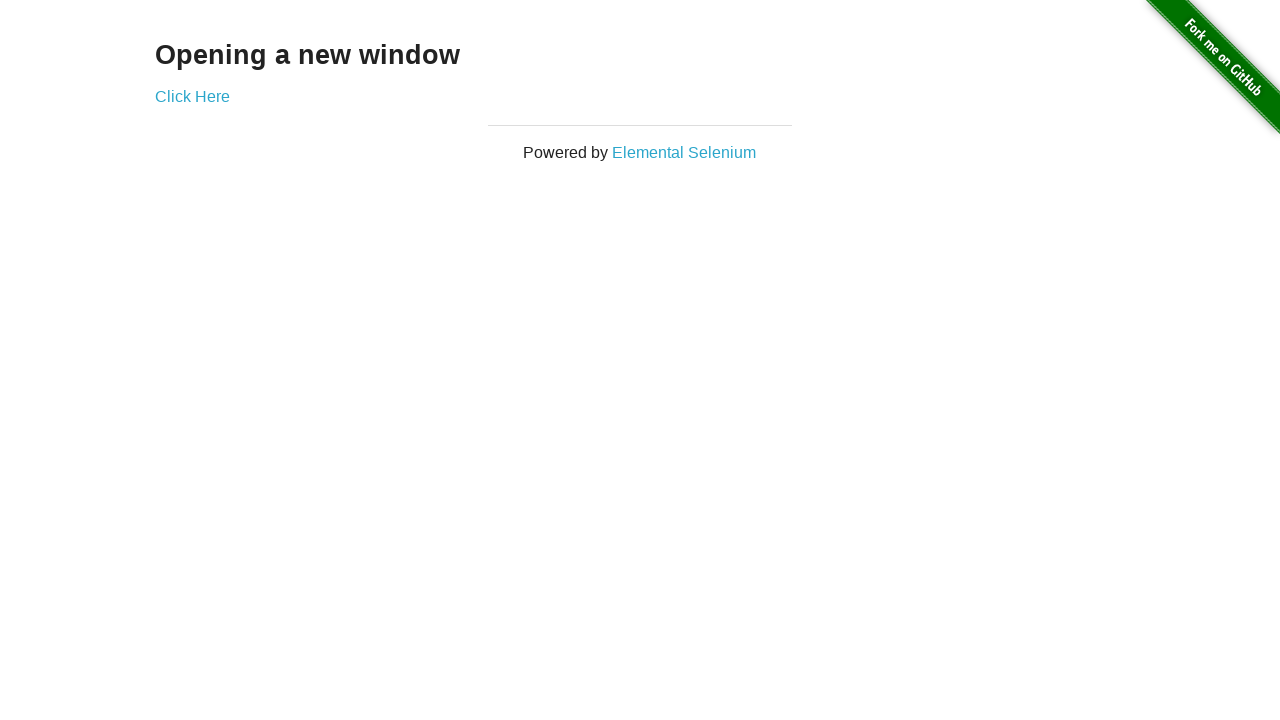

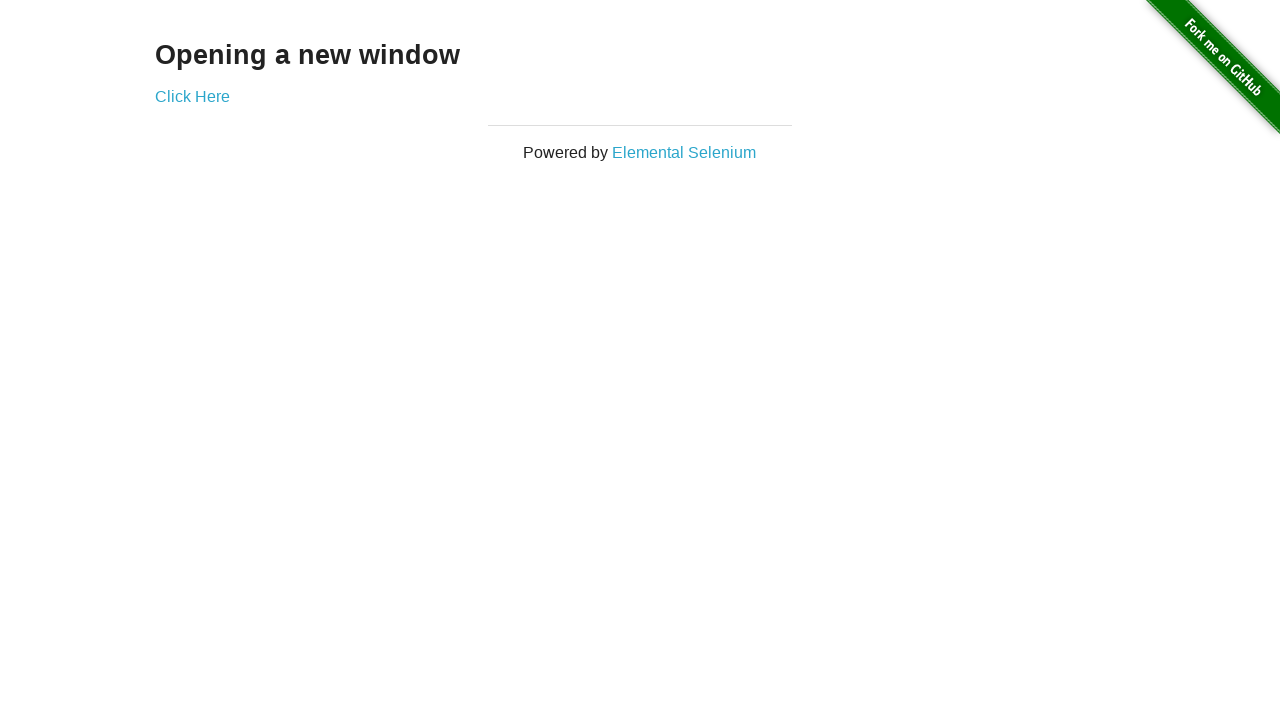